Tests a text input form by filling a textarea field and submitting the form

Starting URL: https://suninjuly.github.io/text_input_task.html

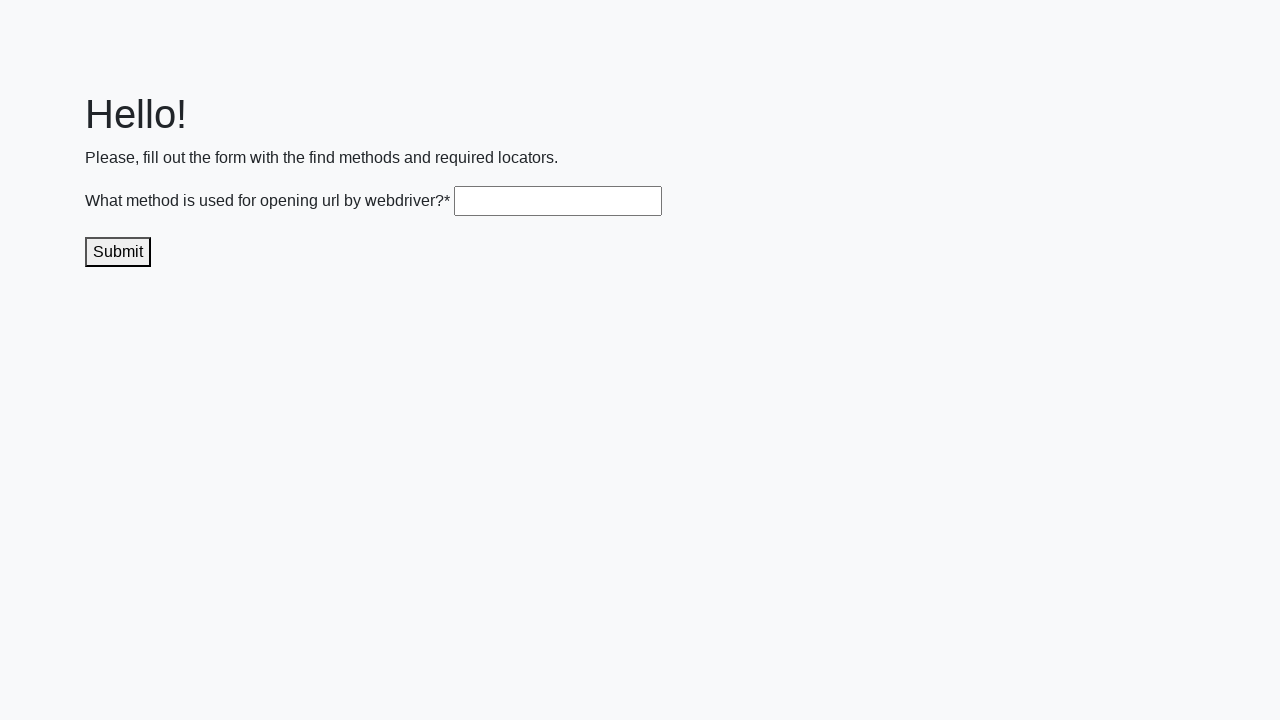

Filled textarea field with 'get()' on .textarea
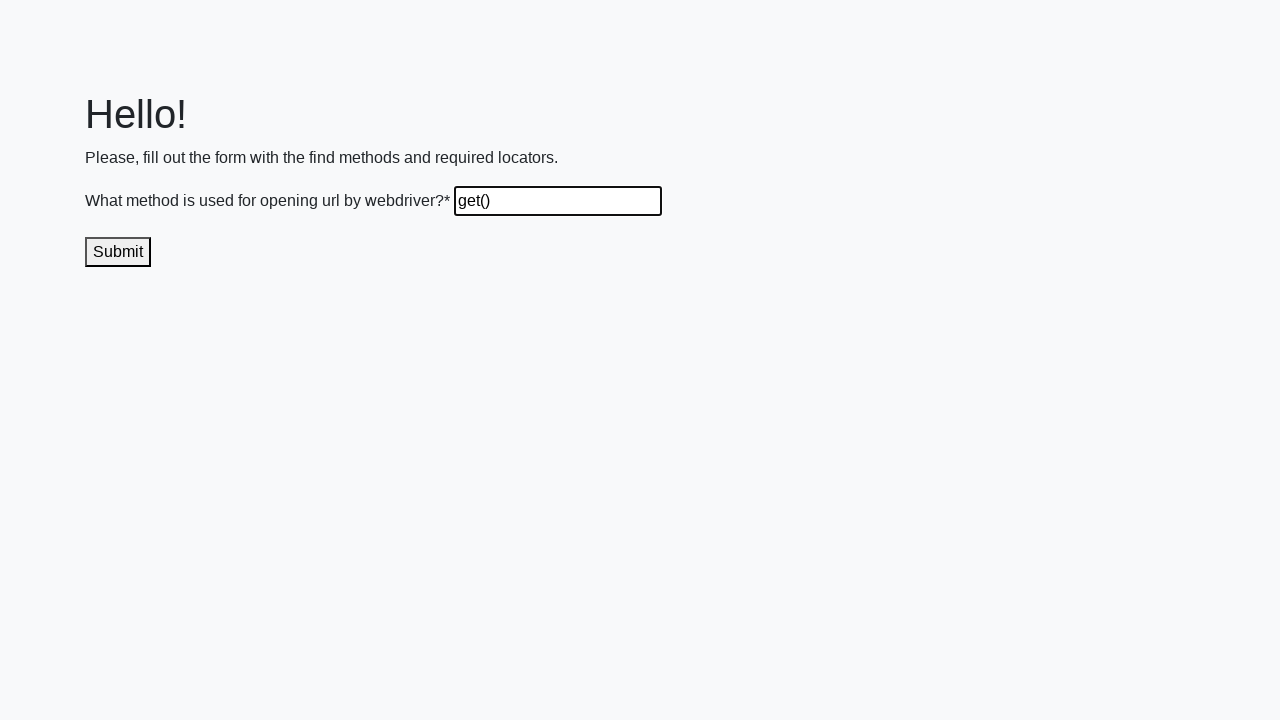

Clicked submit button to submit the form at (118, 252) on .submit-submission
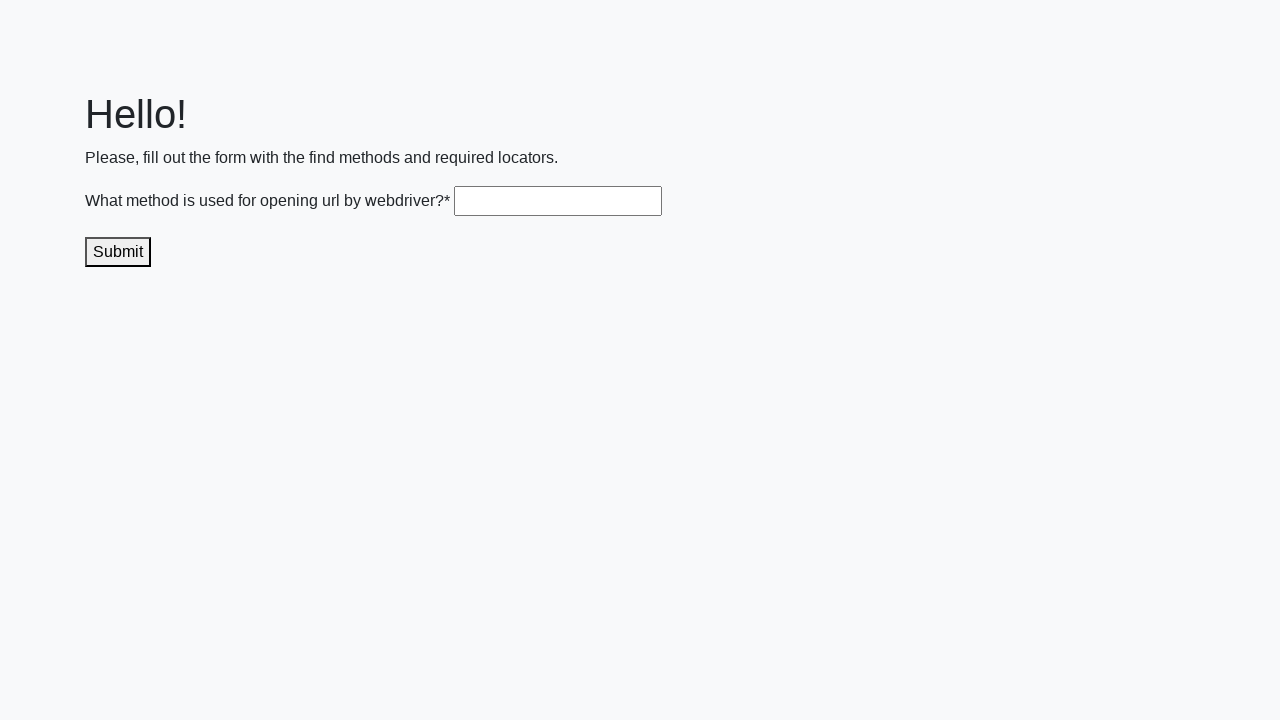

Waited 1 second for result to be displayed
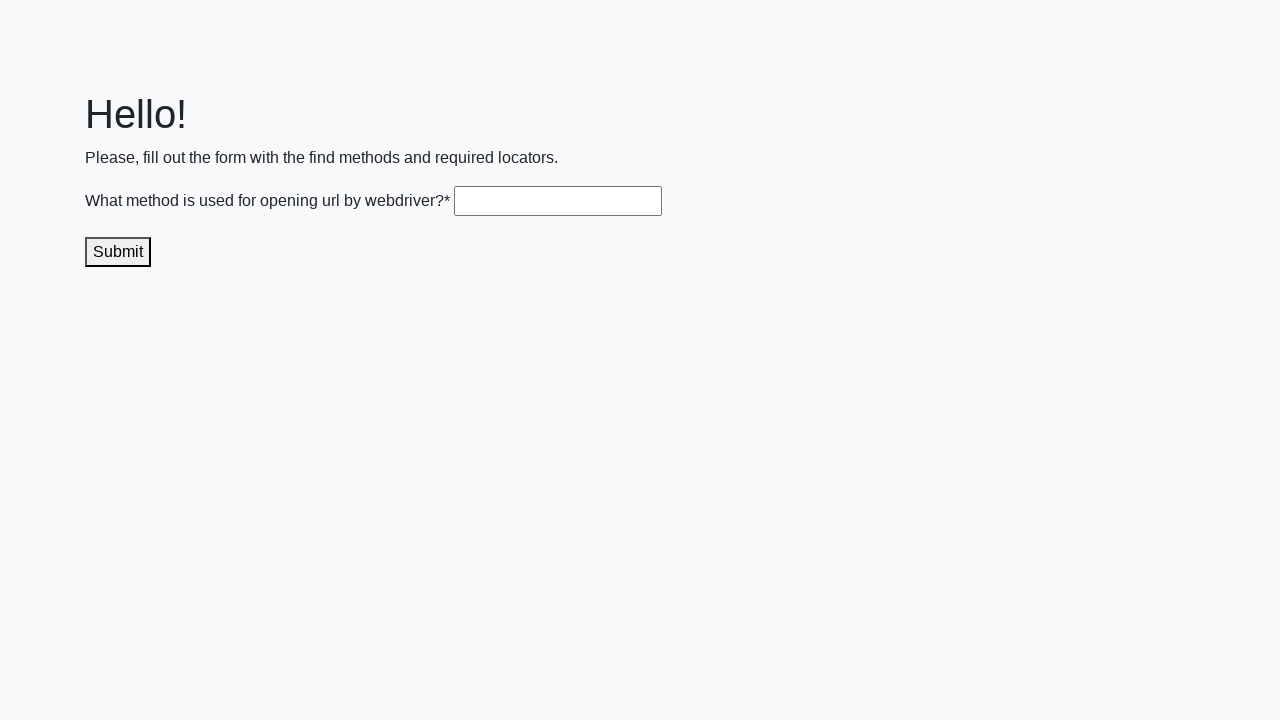

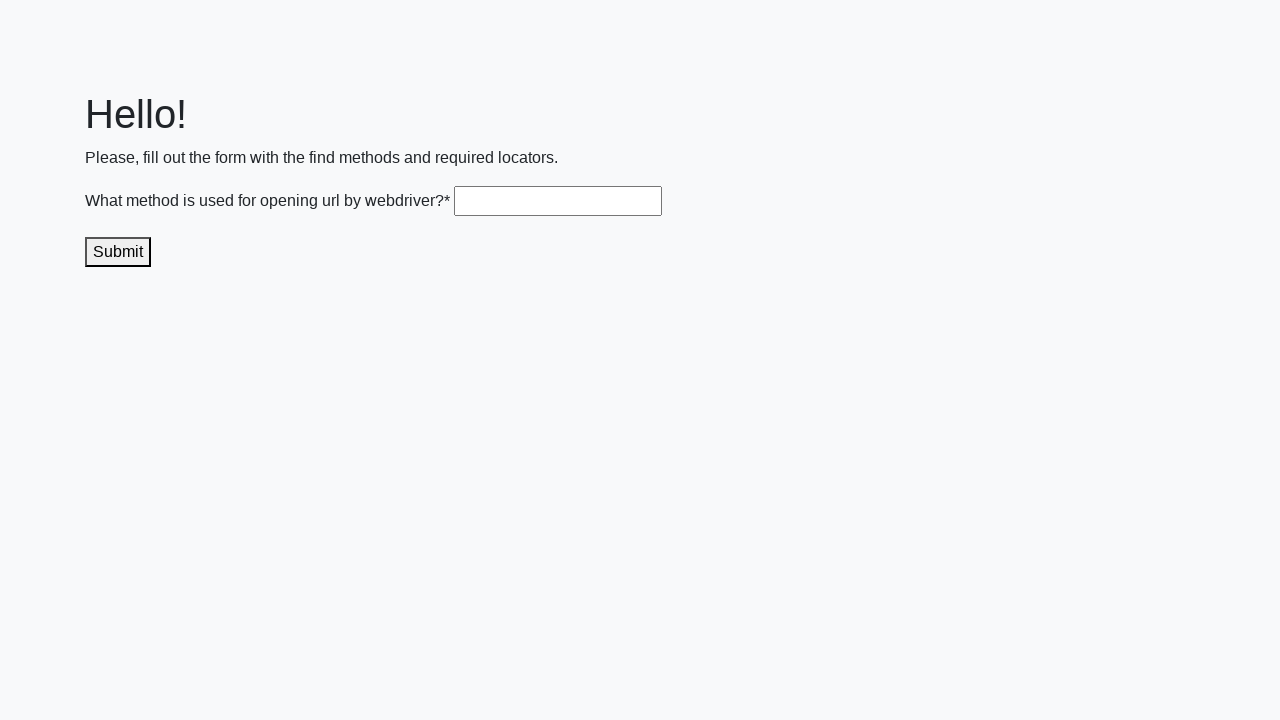